Navigates to web form by finding element within card body container and verifies heading

Starting URL: https://bonigarcia.dev/selenium-webdriver-java/

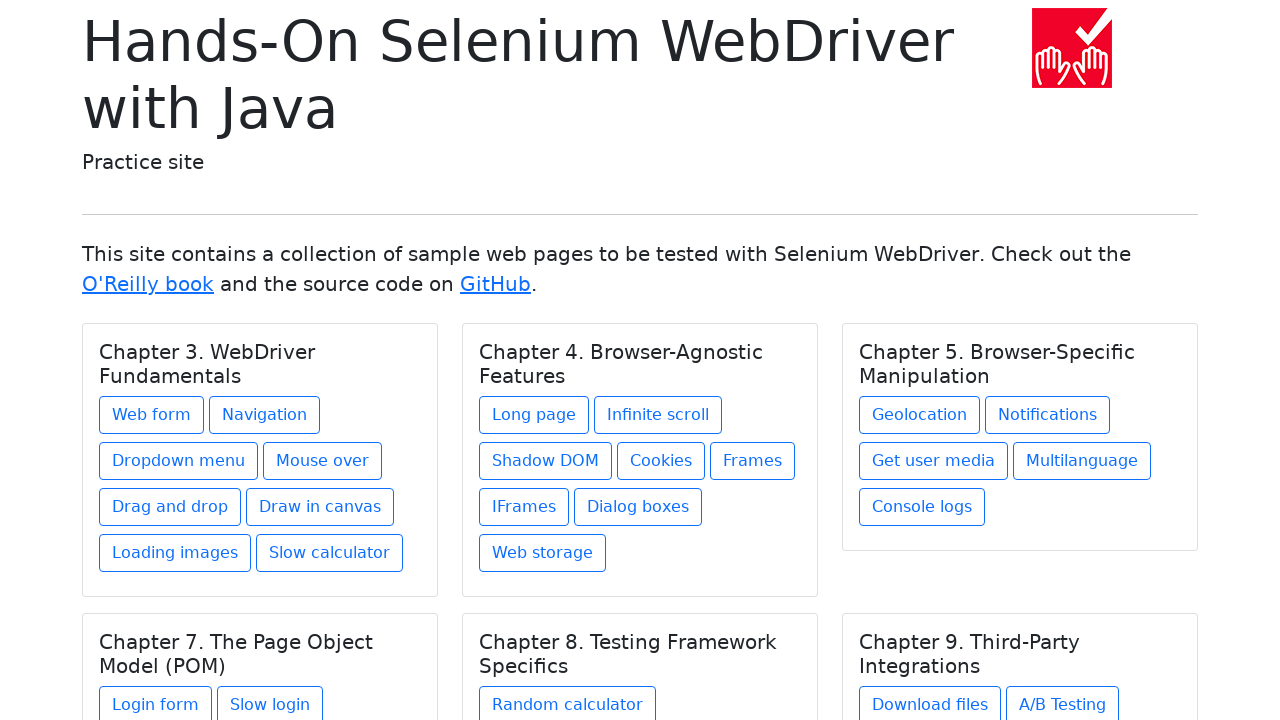

Clicked button link in first card body to navigate to web form at (152, 415) on div.card-body >> nth=0 >> a.btn >> nth=0
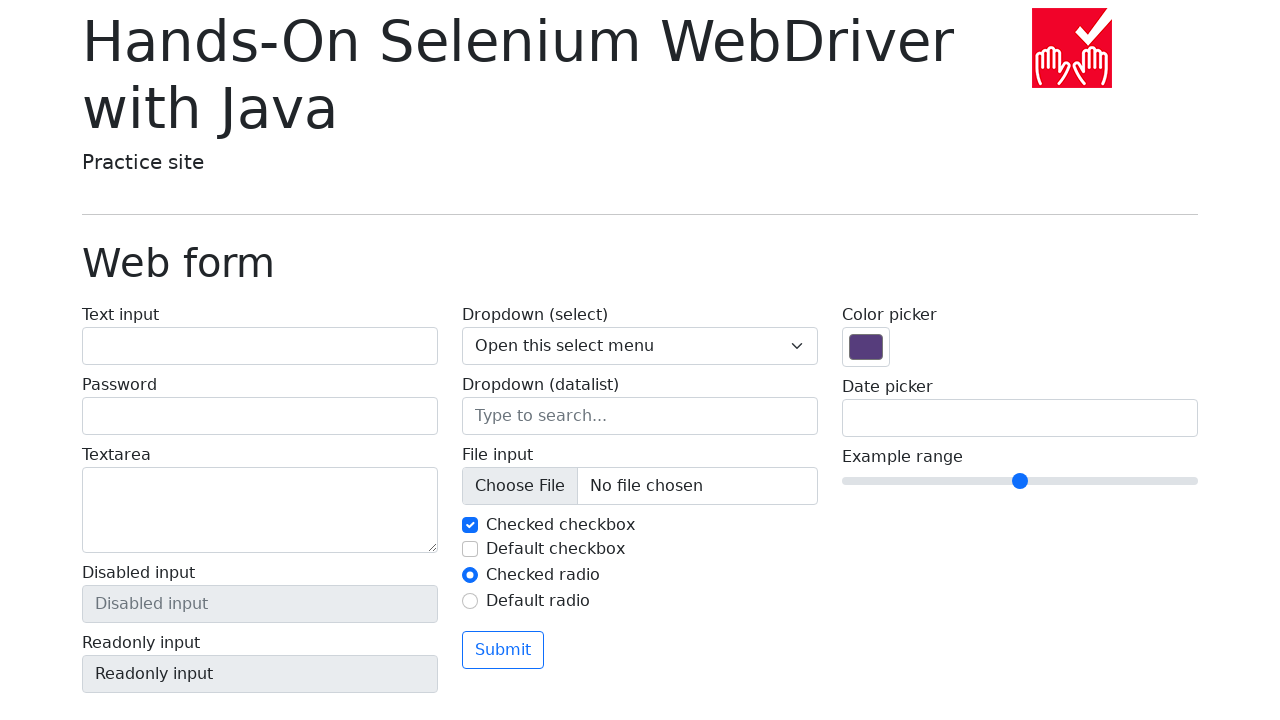

Located heading element with class display-6
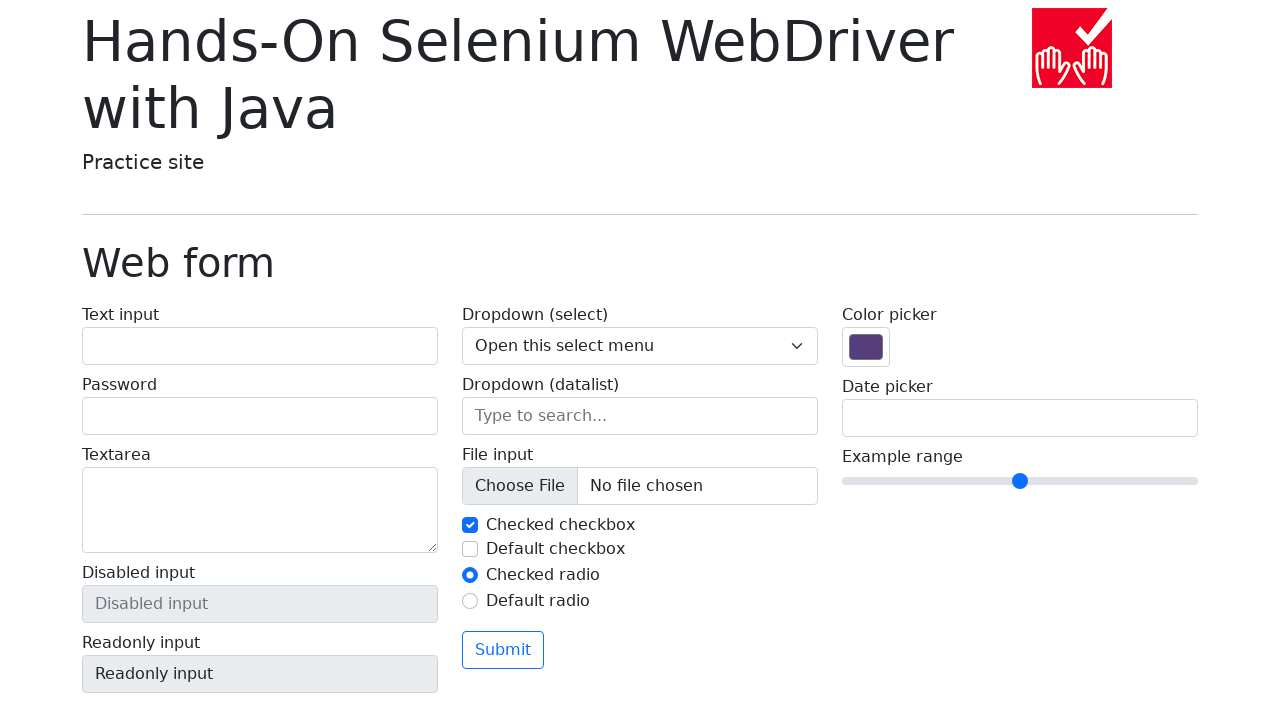

Verified heading text equals 'Web form'
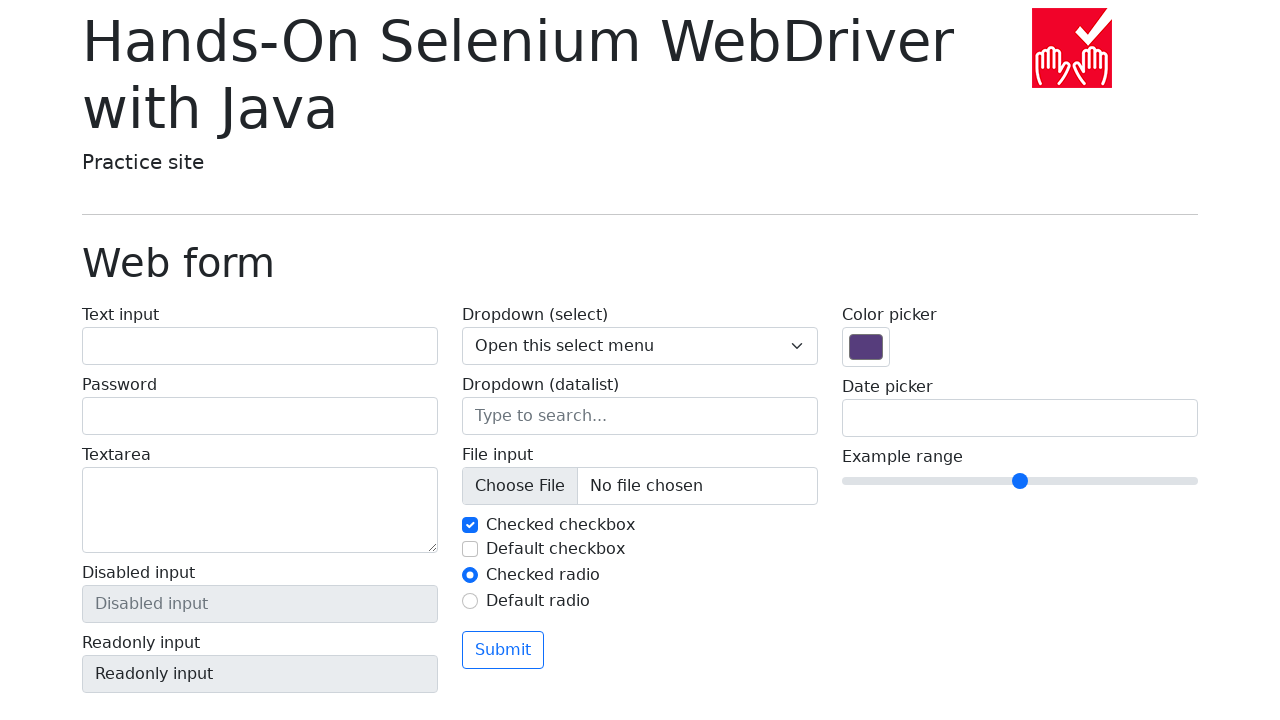

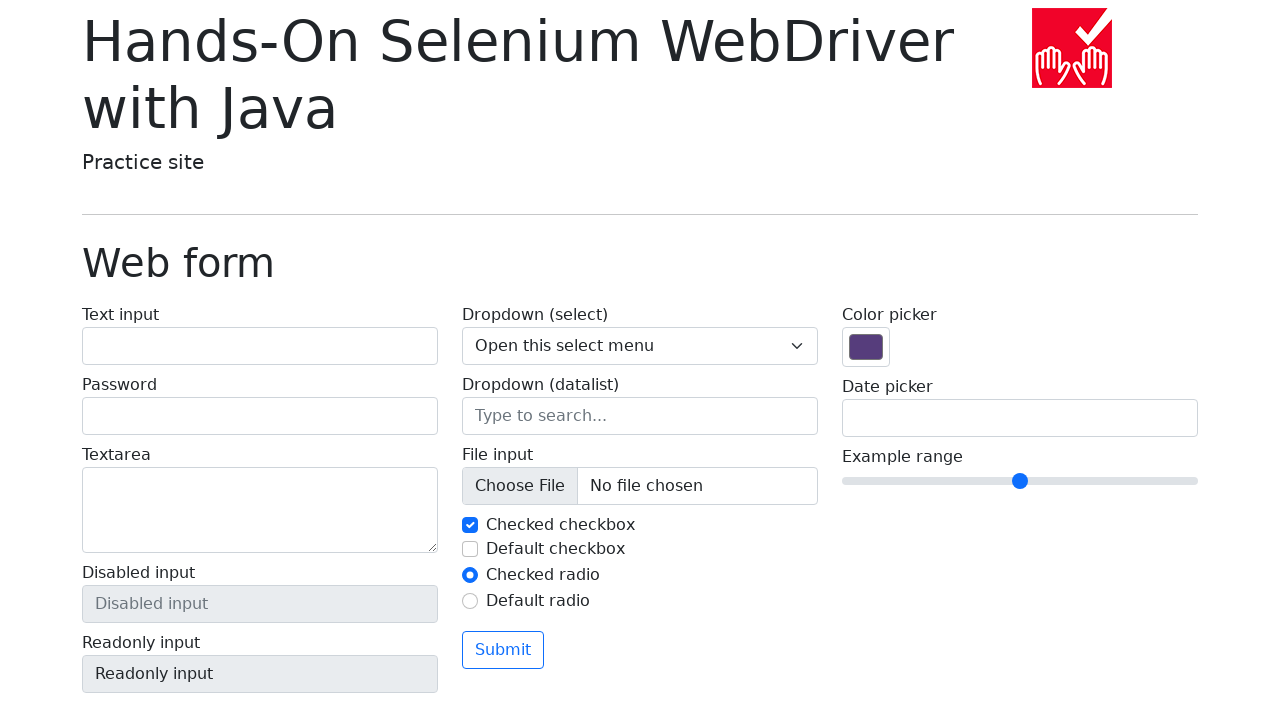